Tests scrolling functionality on Toutiao news feed to load more content

Starting URL: https://www.toutiao.com/

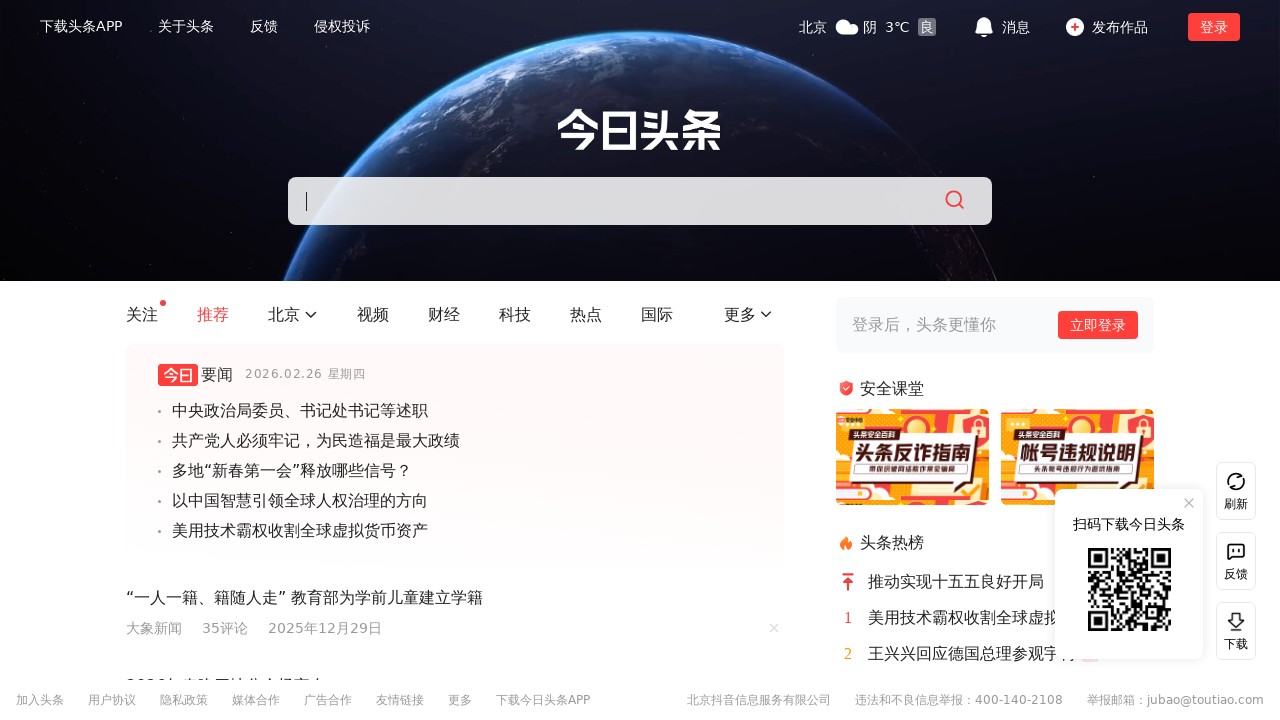

Waited for news feed module to load on Toutiao
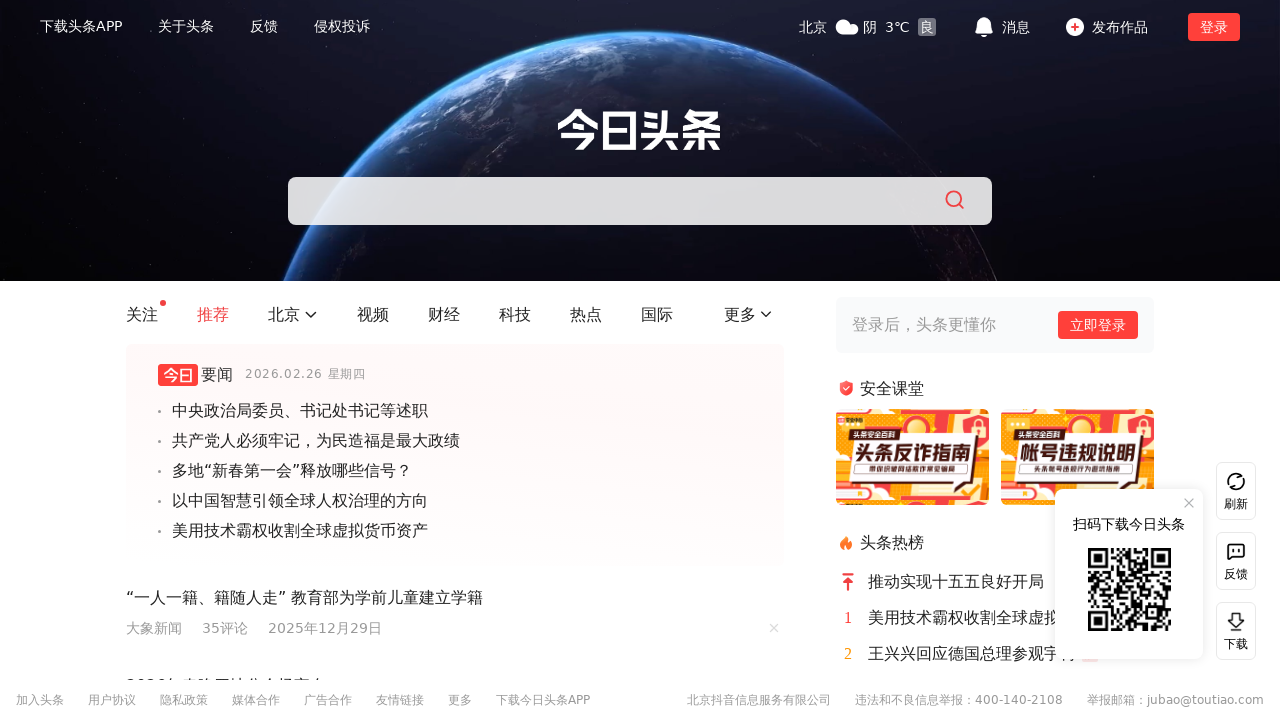

Retrieved initial news count: 9 items
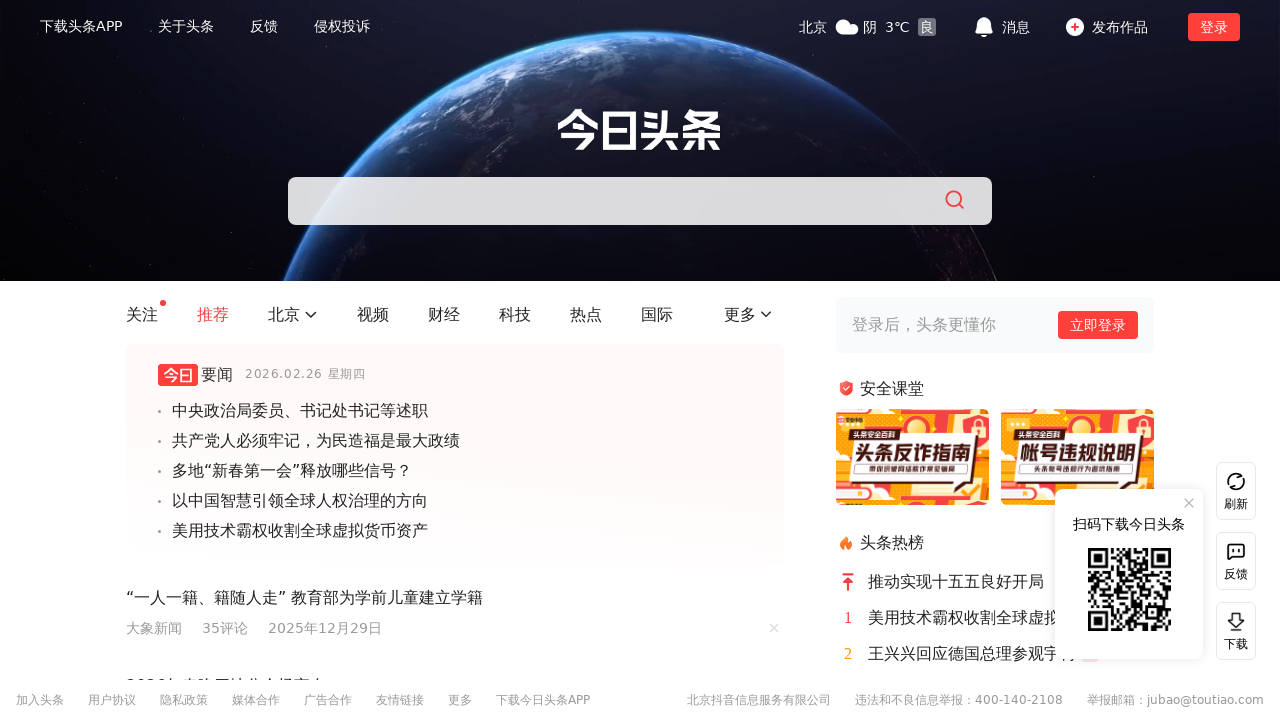

Scrolled down 2400 pixels to trigger loading more content
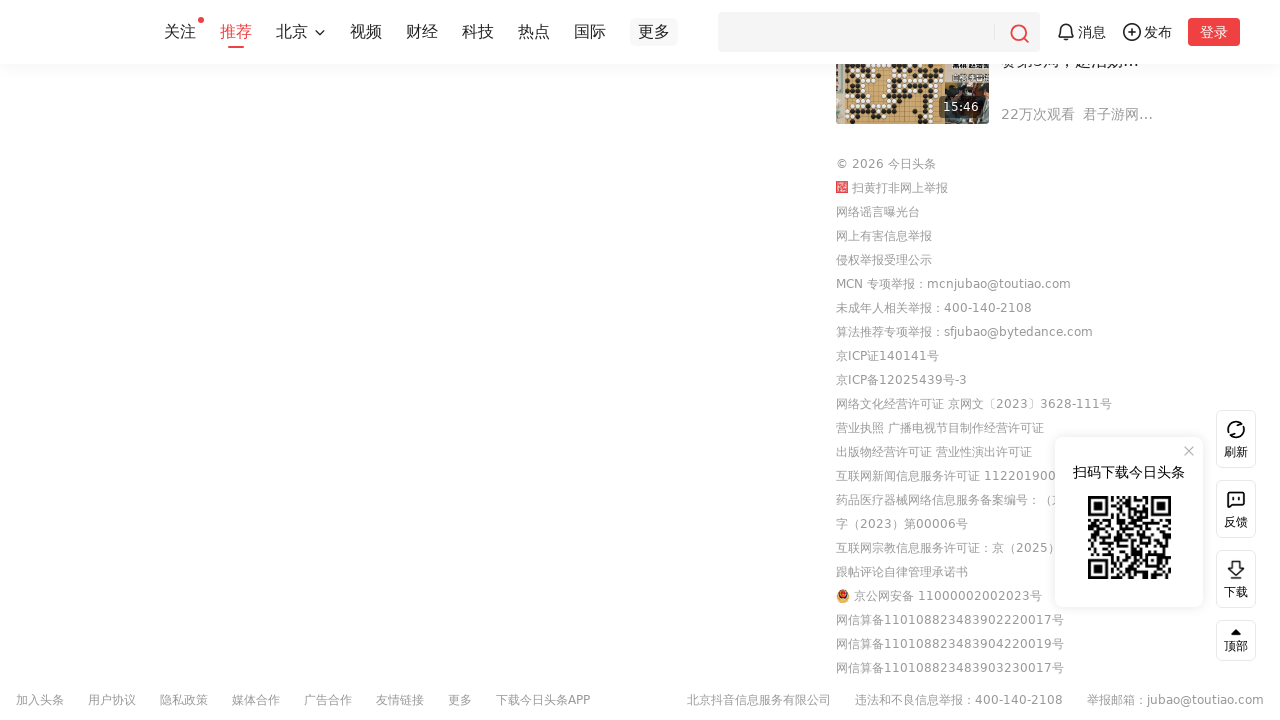

Waited 2 seconds for new content to load after scrolling
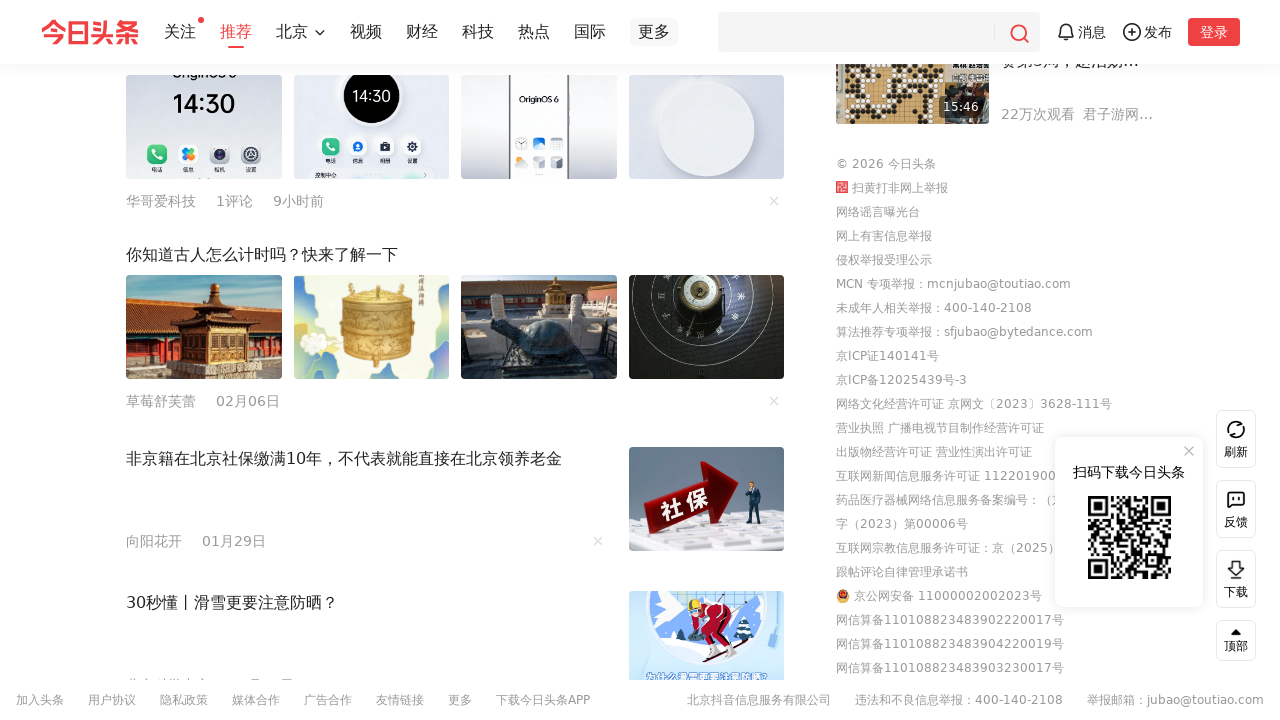

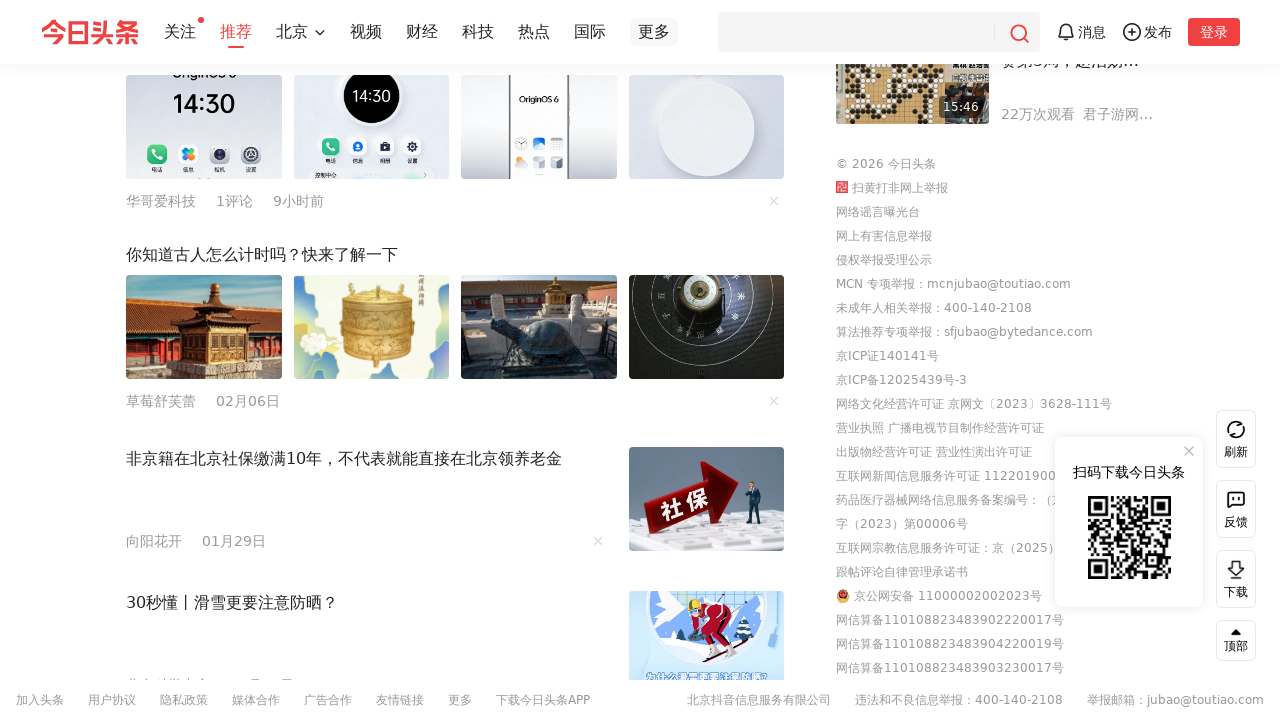